Tests date picker functionality by clicking on a date input field to open the calendar and selecting the currently active/highlighted date.

Starting URL: https://rahulshettyacademy.com/dropdownsPractise/

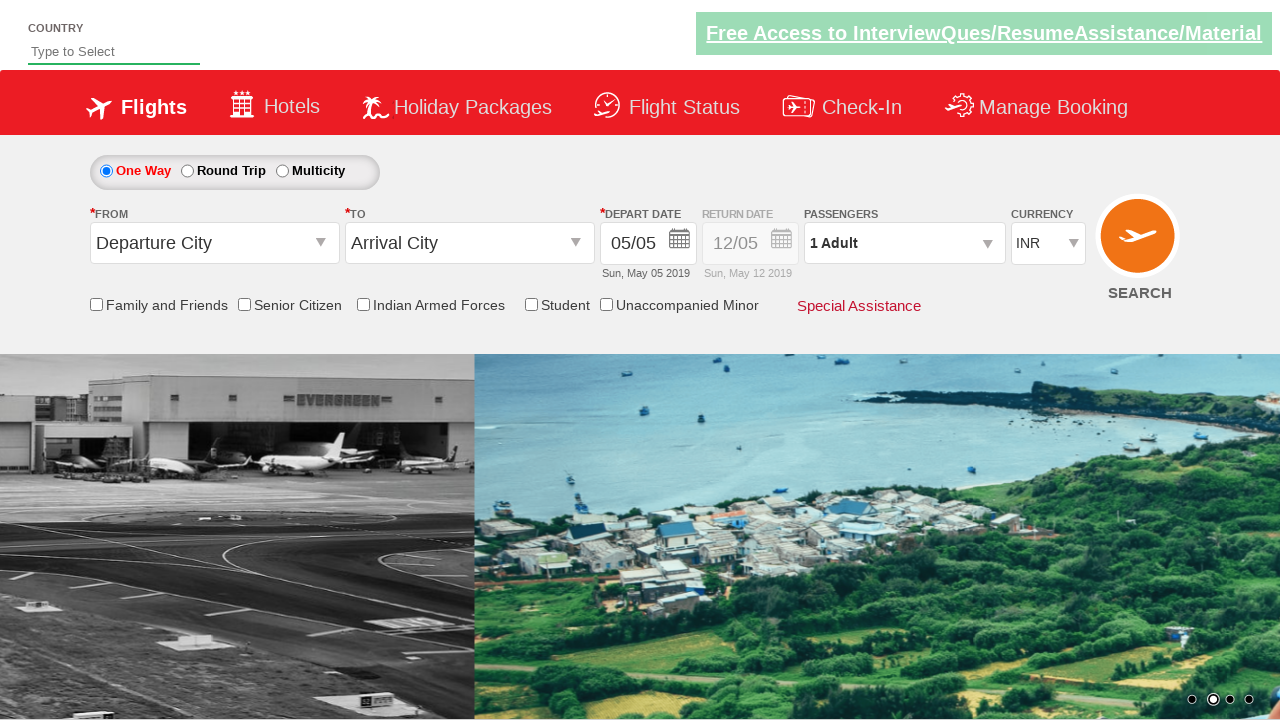

Clicked departure date input field to open date picker at (648, 244) on #ctl00_mainContent_view_date1
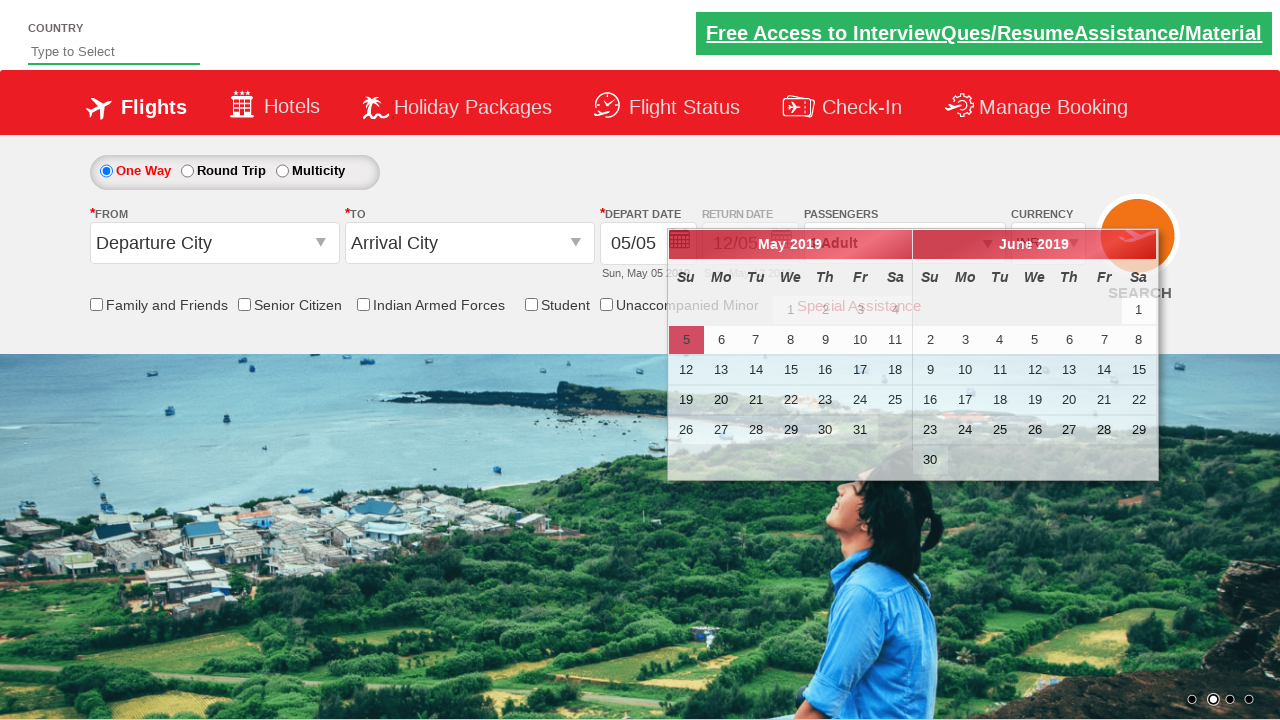

Clicked currently active/highlighted date in calendar at (686, 340) on .ui-state-default.ui-state-active
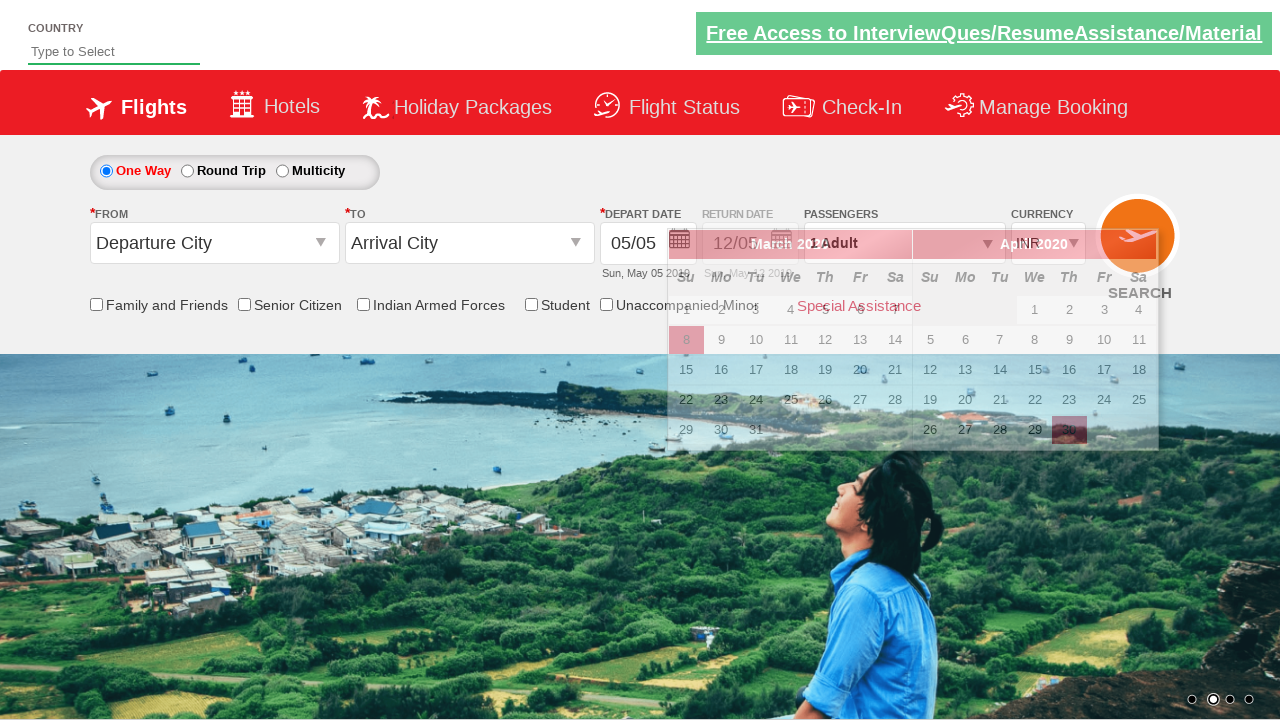

Waited 1 second to confirm date selection
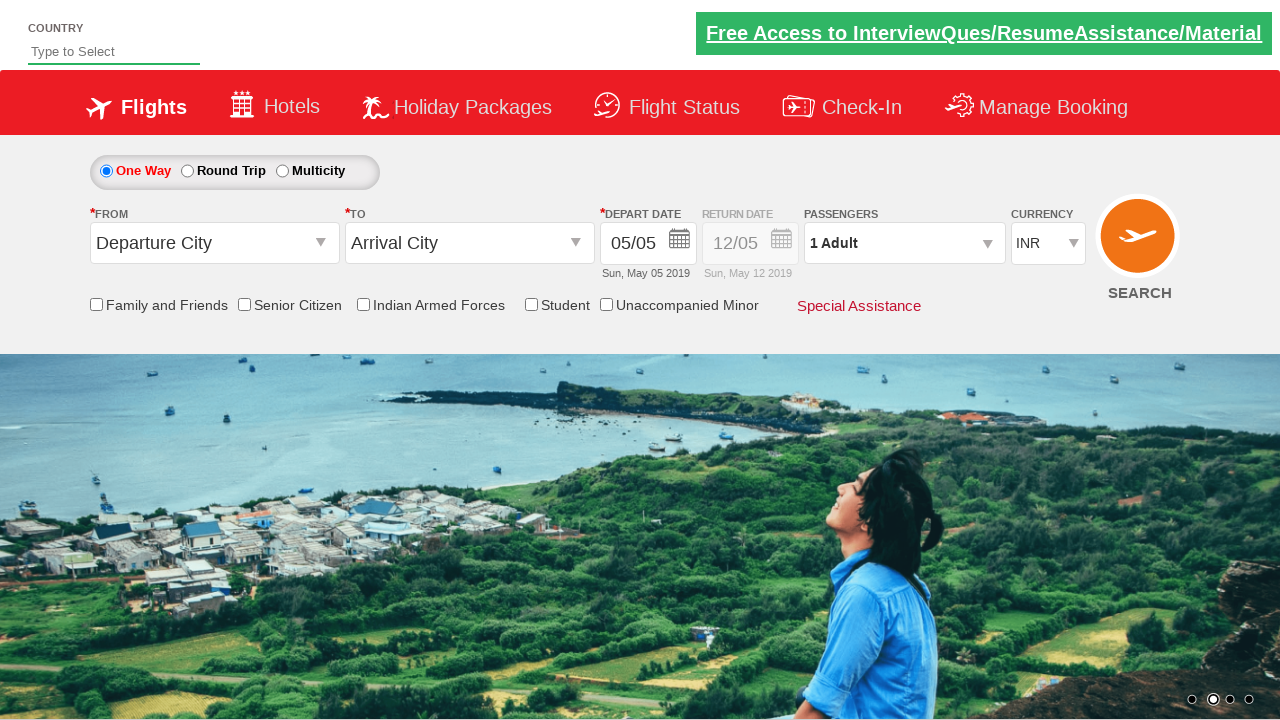

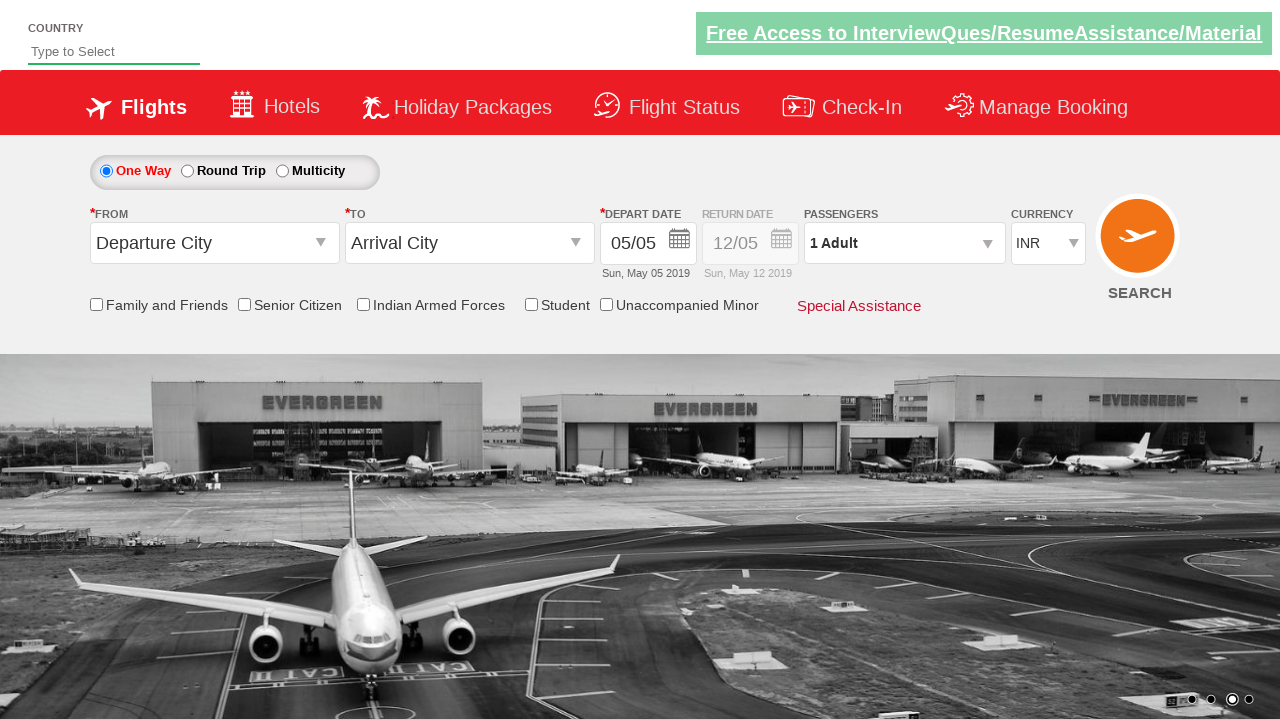